Tests switching between browser tabs by clicking a link and switching to the new window

Starting URL: https://omayo.blogspot.com

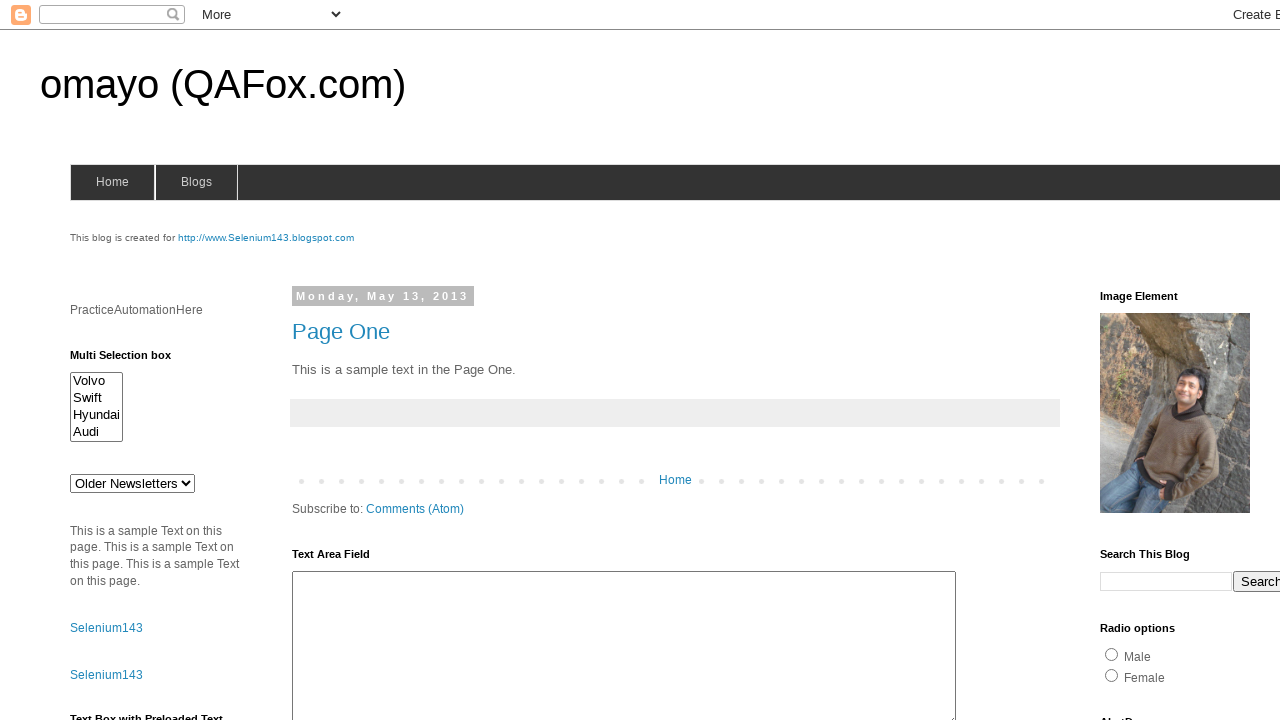

Clicked link that opens new tab at (266, 238) on xpath=//*[@id='selenium143']
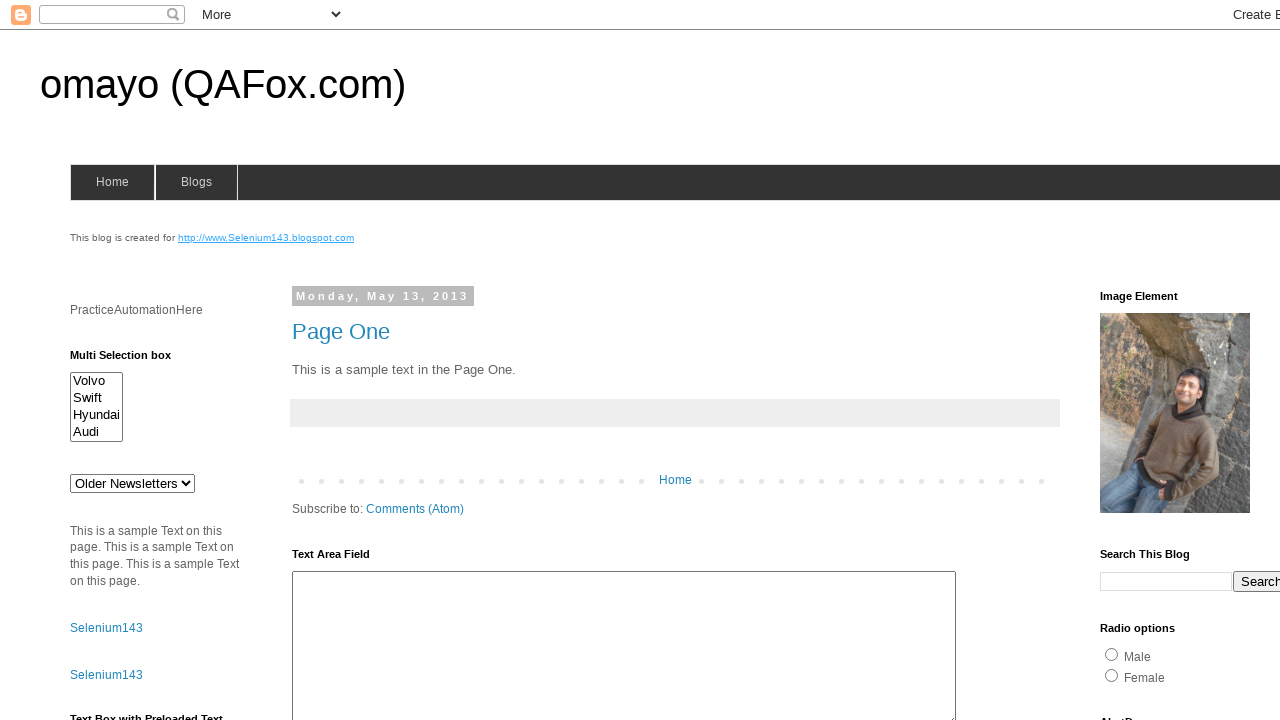

Retrieved new page object from new tab
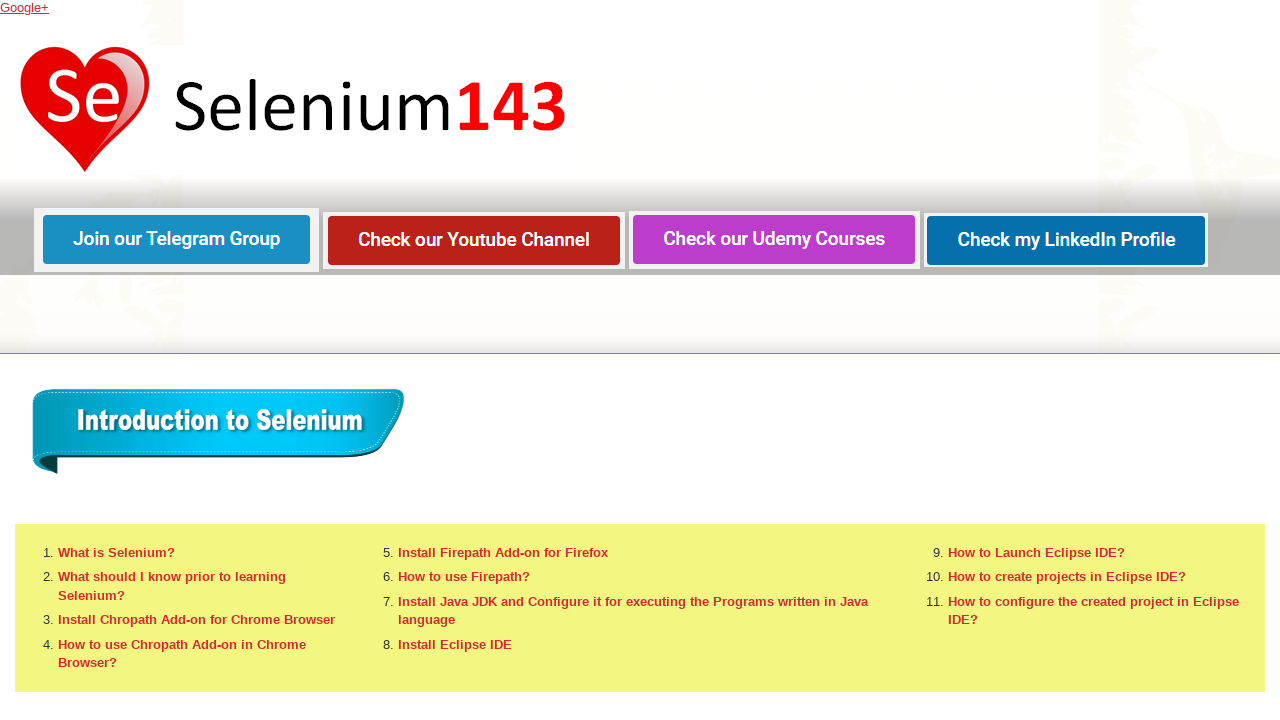

New tab page finished loading
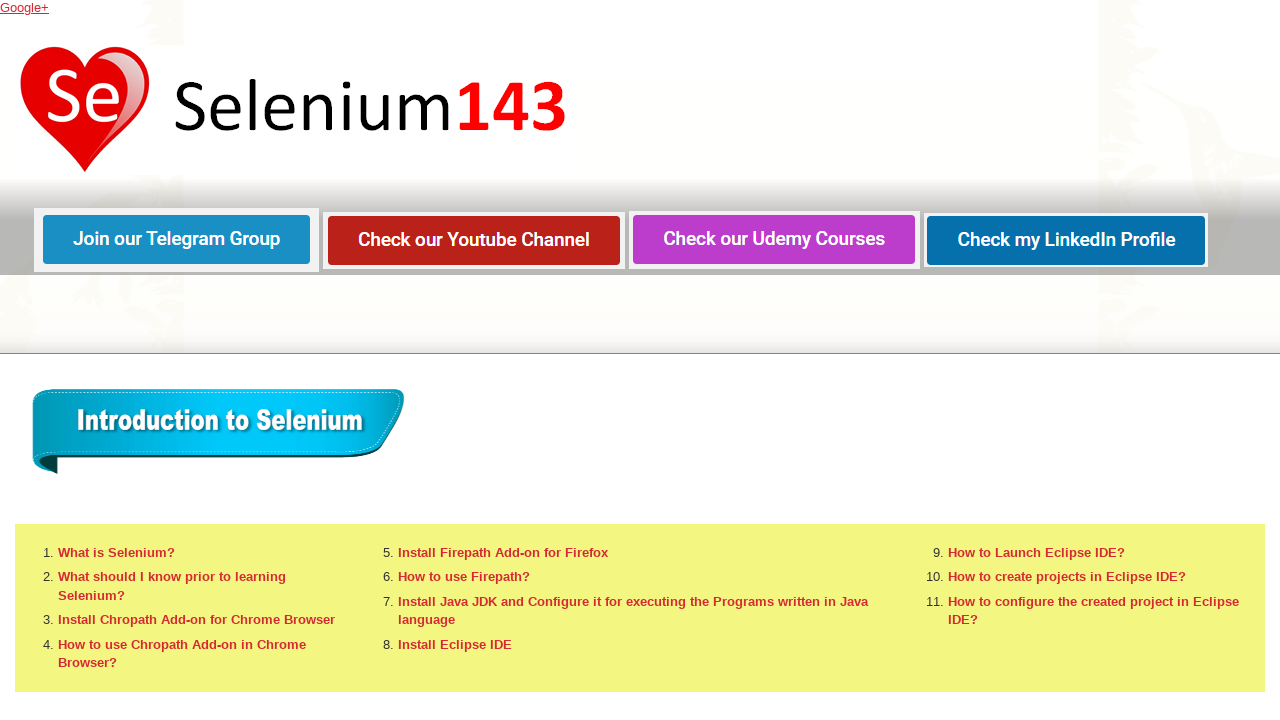

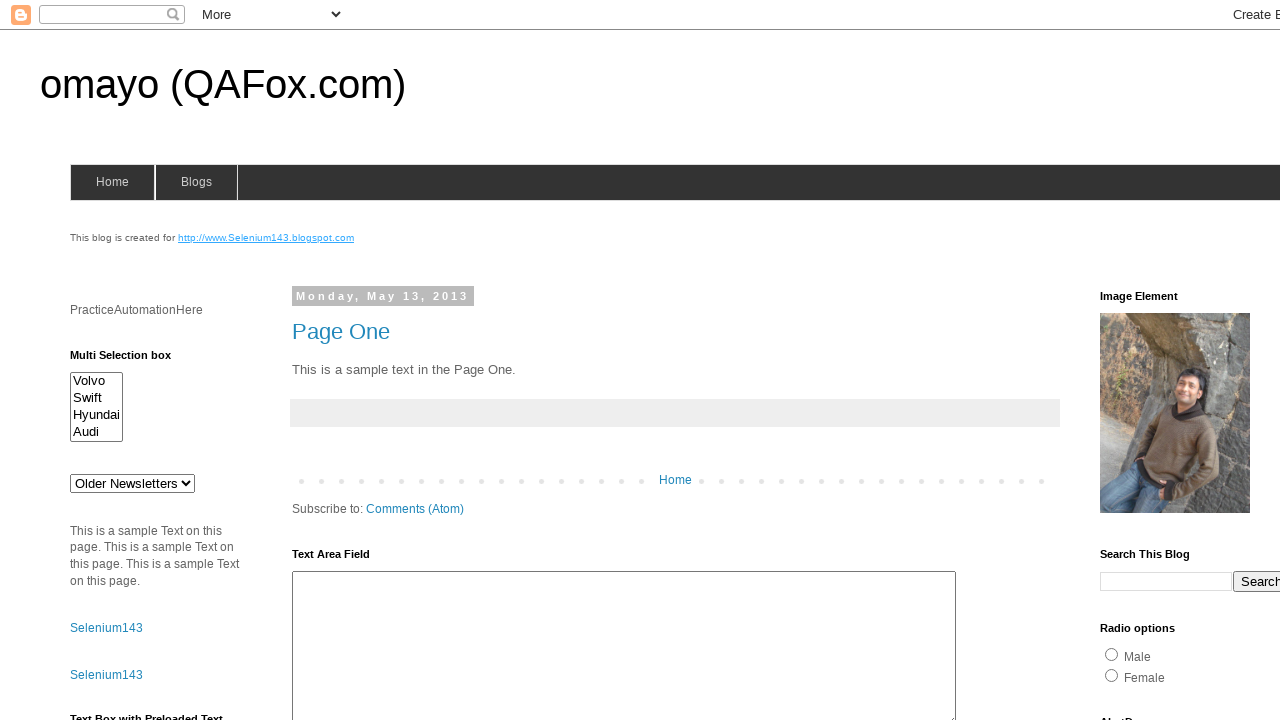